Tests interaction with a stale element demo page by clicking a link to reveal a text input field, then entering text into that field

Starting URL: https://demoapps.qspiders.com/ui/stale?sublist=0&scenario=1

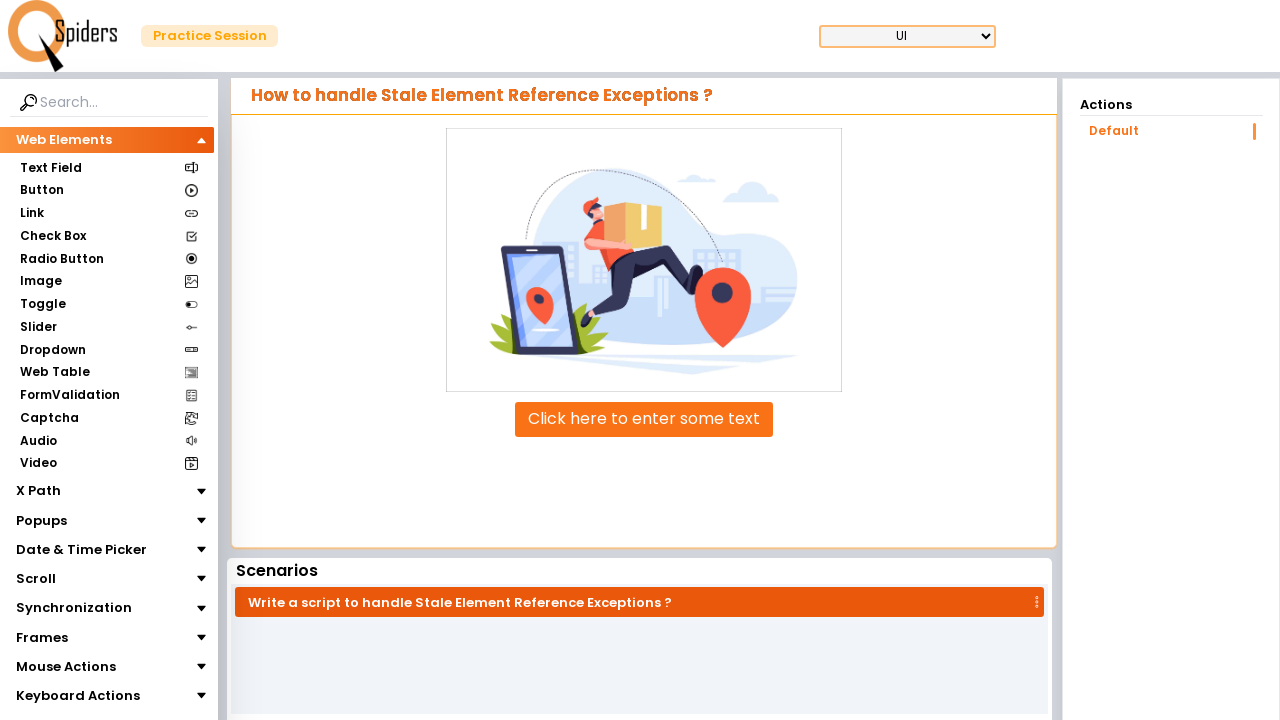

Clicked link to reveal text input field at (644, 420) on text=Click here to enter some text
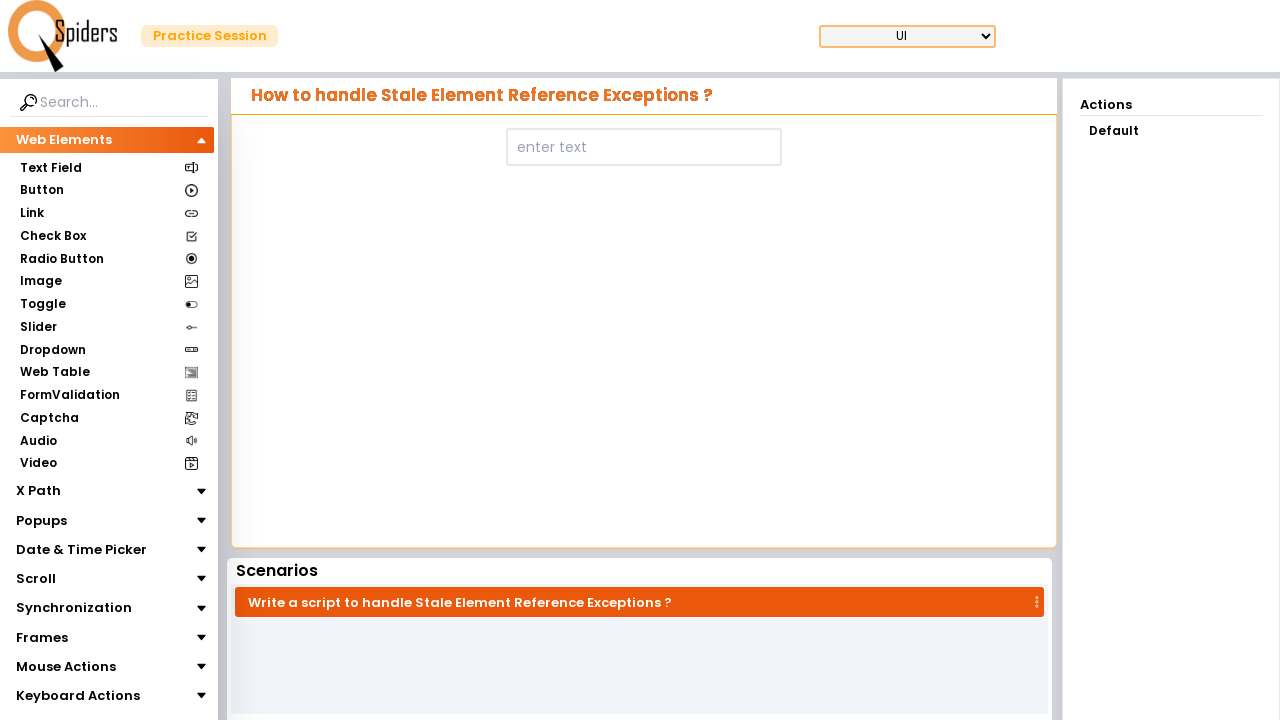

Entered 'abc' into the text input field on input[placeholder='enter text']
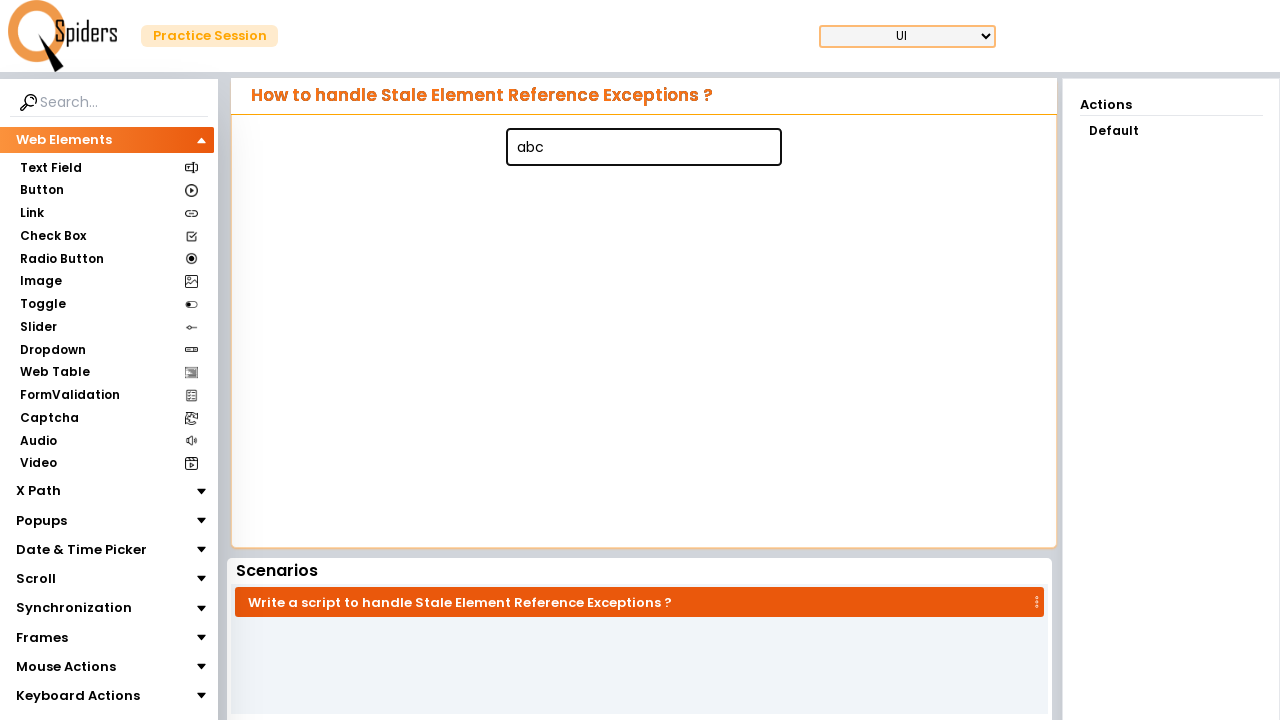

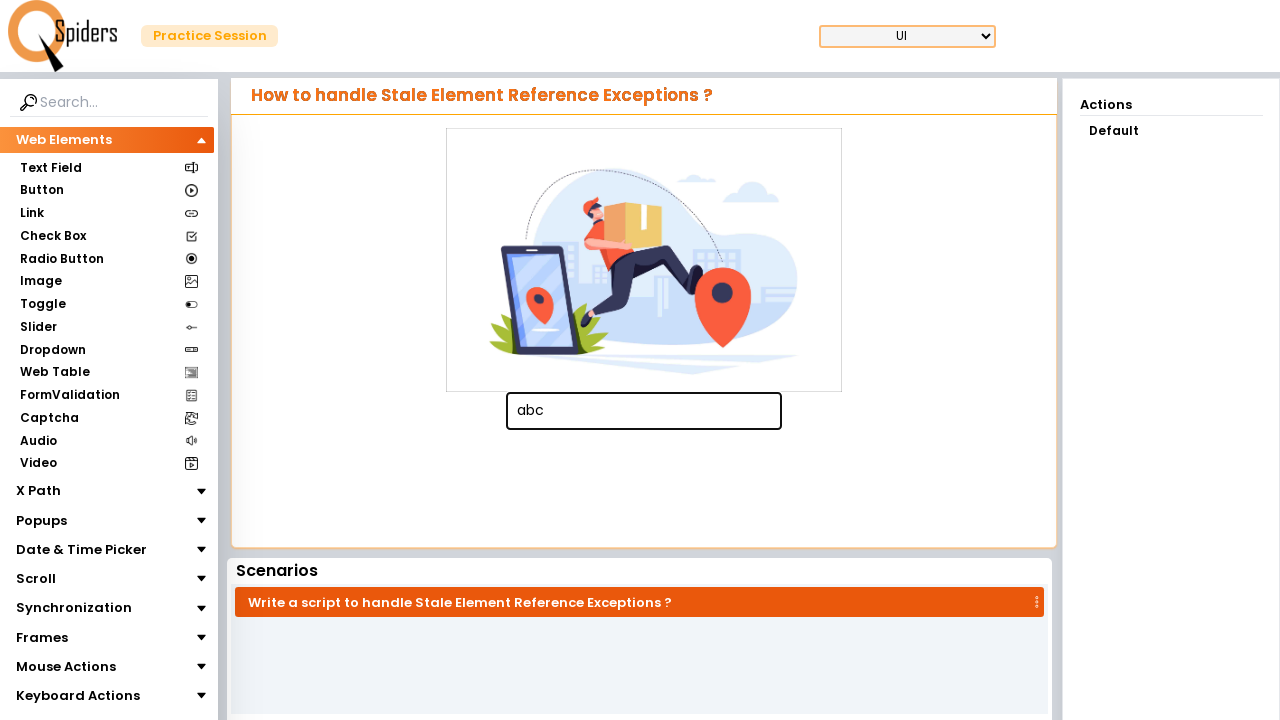